Tests infinite scroll functionality by navigating to the infinite scroll page, scrolling down twice and up once, then verifying the page content

Starting URL: http://the-internet.herokuapp.com

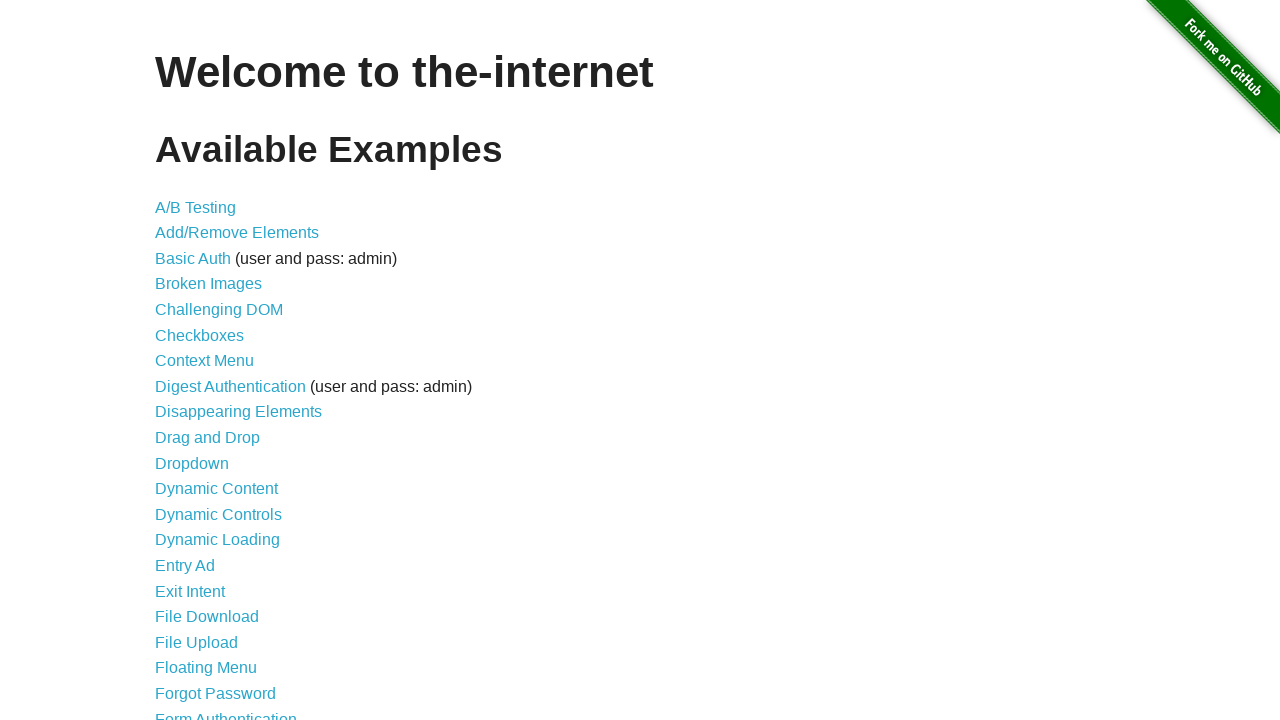

Clicked on the infinite scroll link (item 26) at (201, 360) on xpath=//*[@id="content"]/ul/li[26]/a
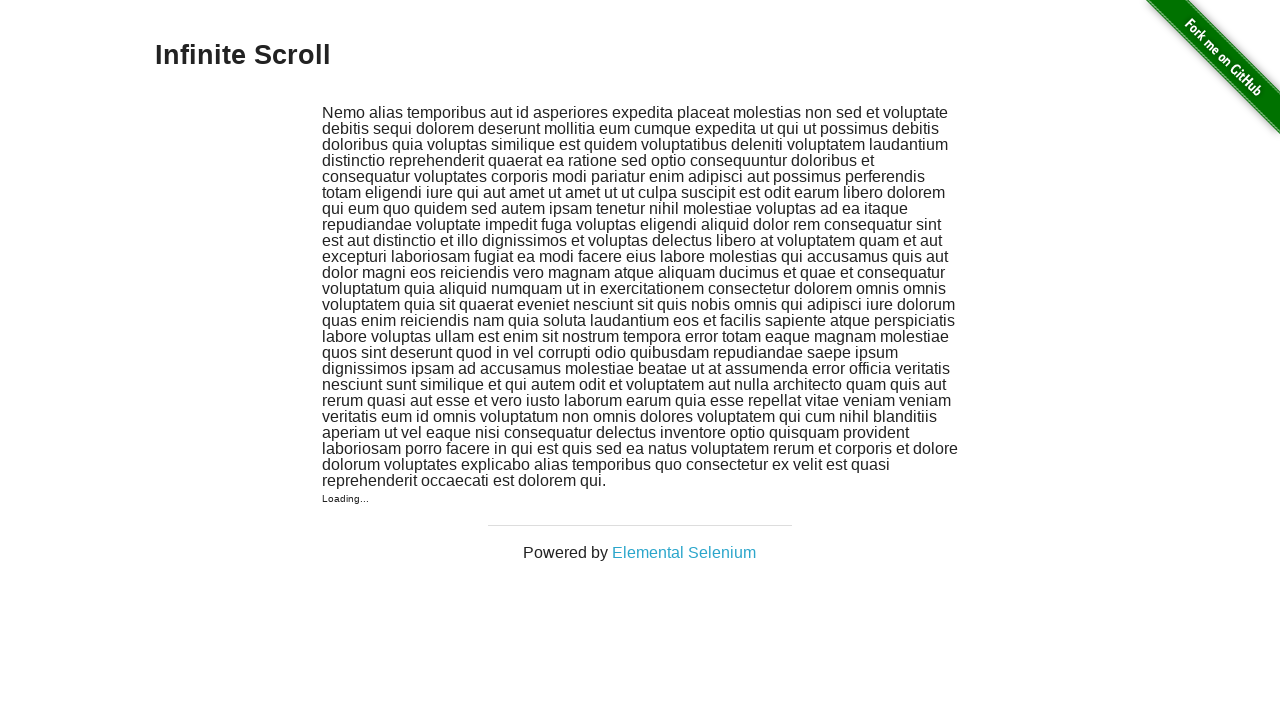

Waited 500ms for page to load
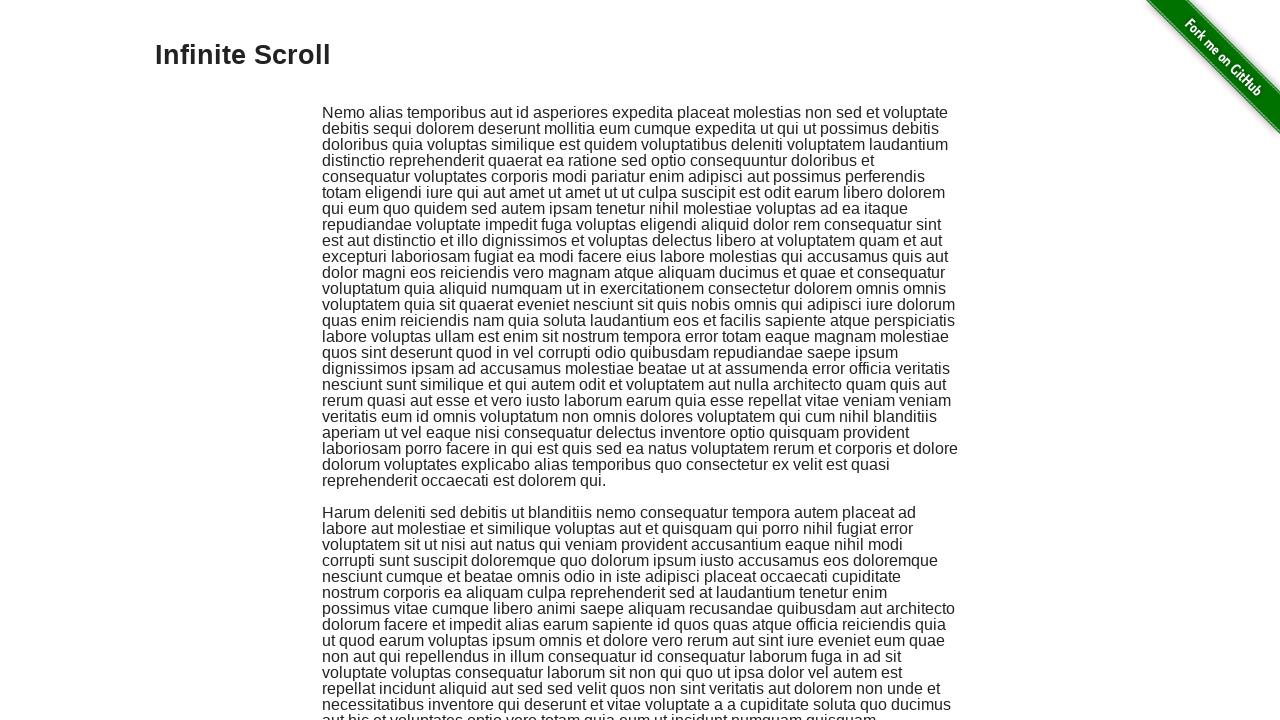

Scrolled to bottom of page (first scroll)
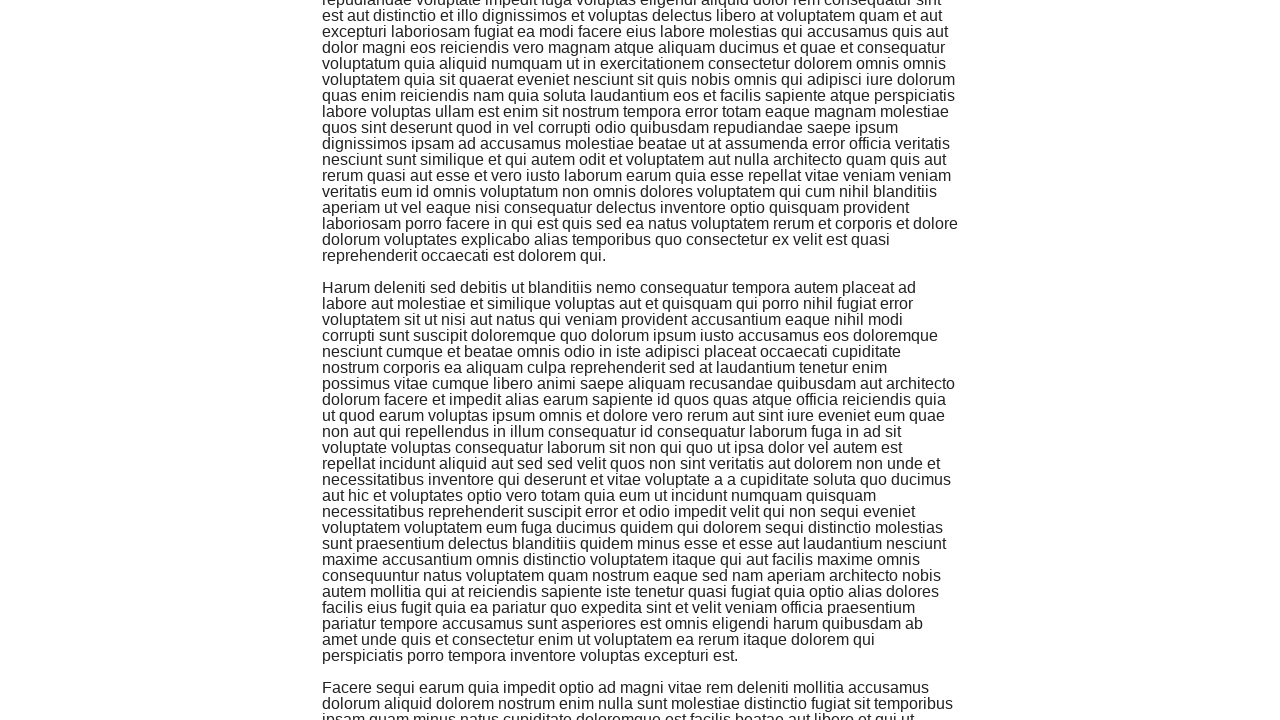

Scrolled to bottom of page (second scroll)
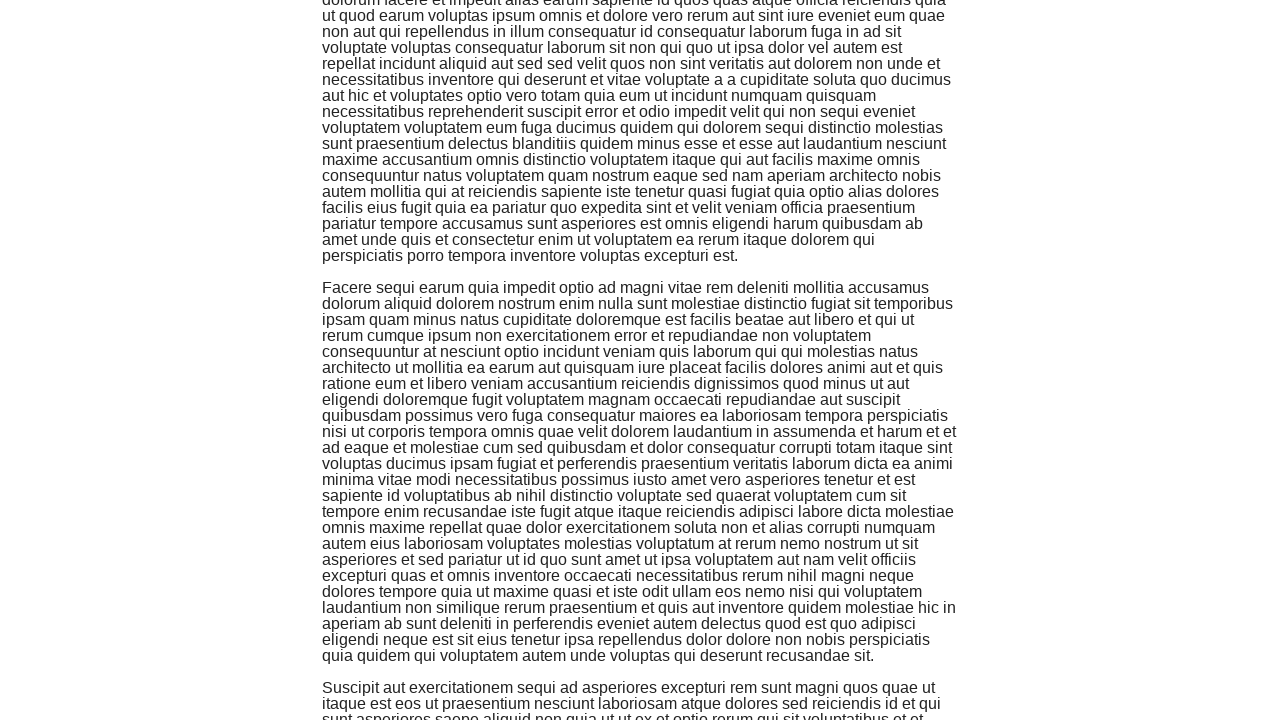

Scrolled to top of page
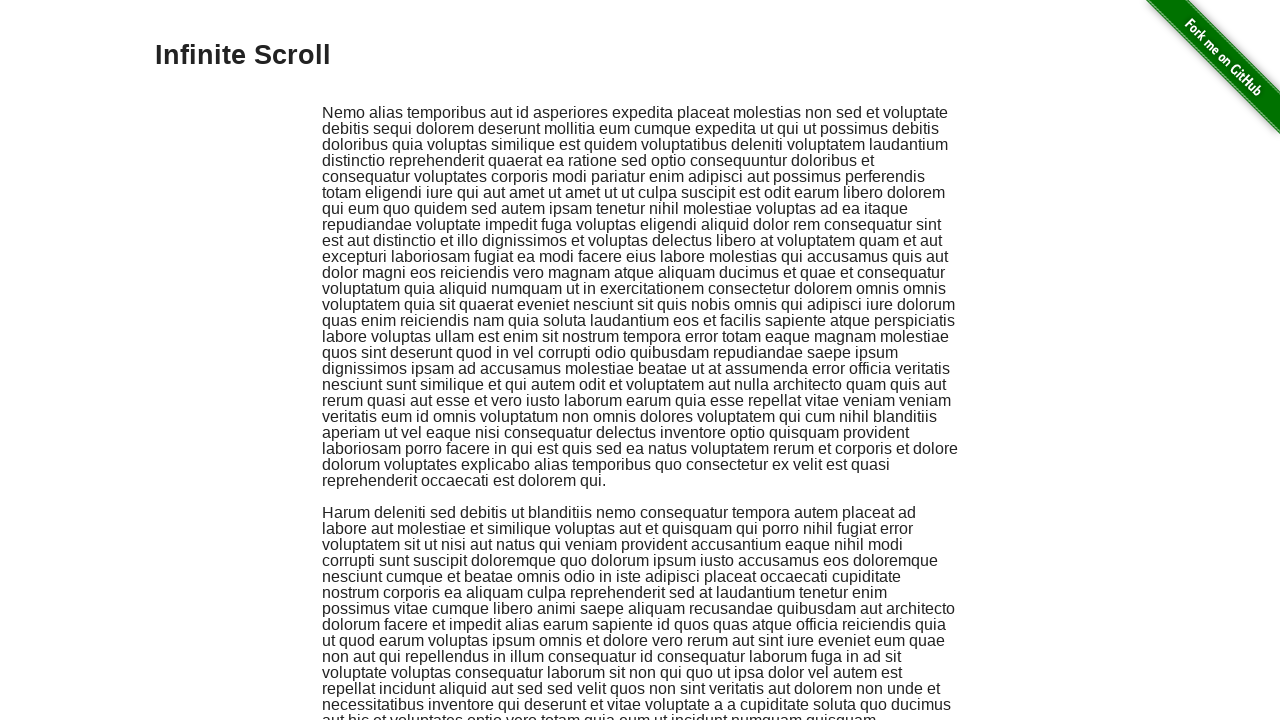

Verified 'Infinite Scroll' text is present on the page
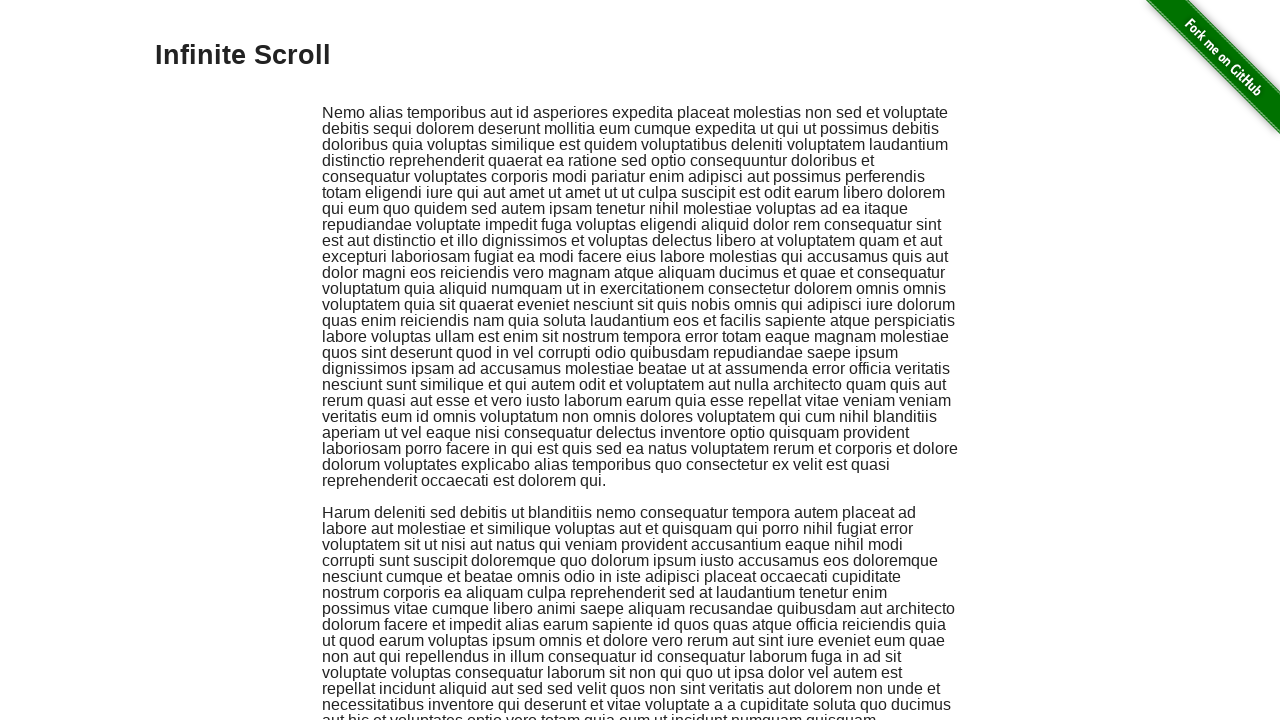

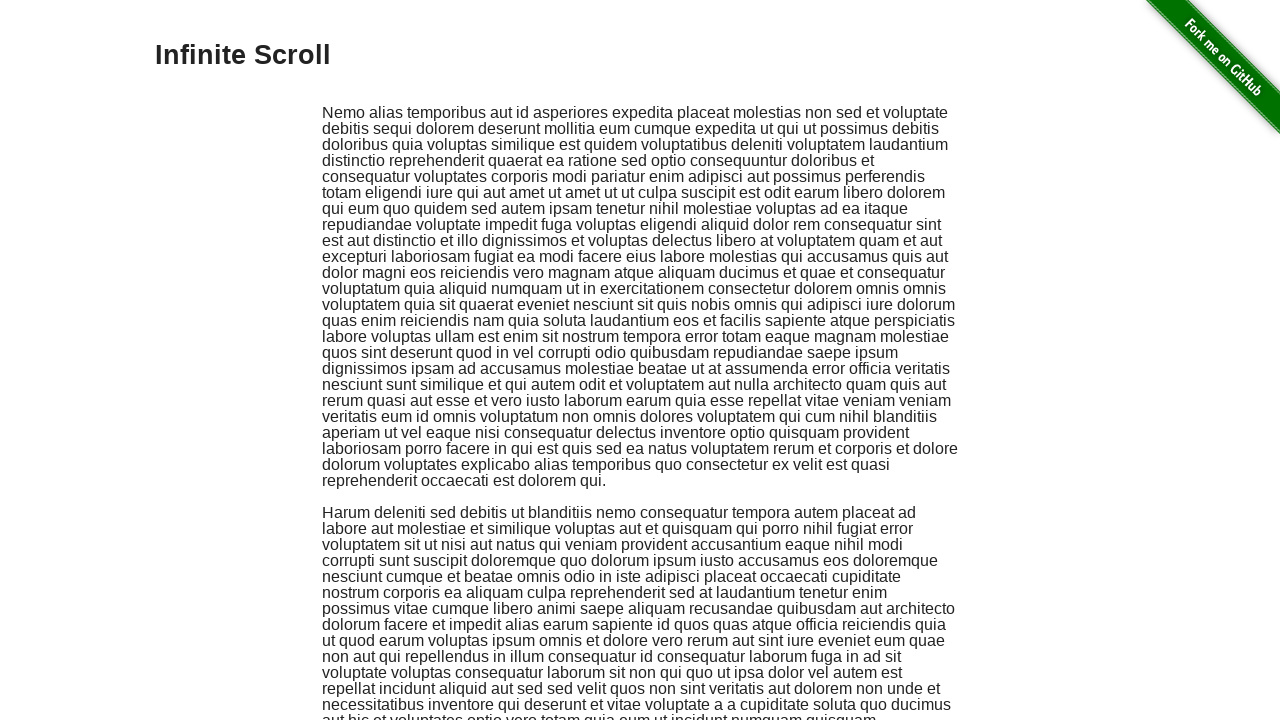